Tests search for non-existent product "java" and verifies no results message

Starting URL: https://www.testotomasyonu.com

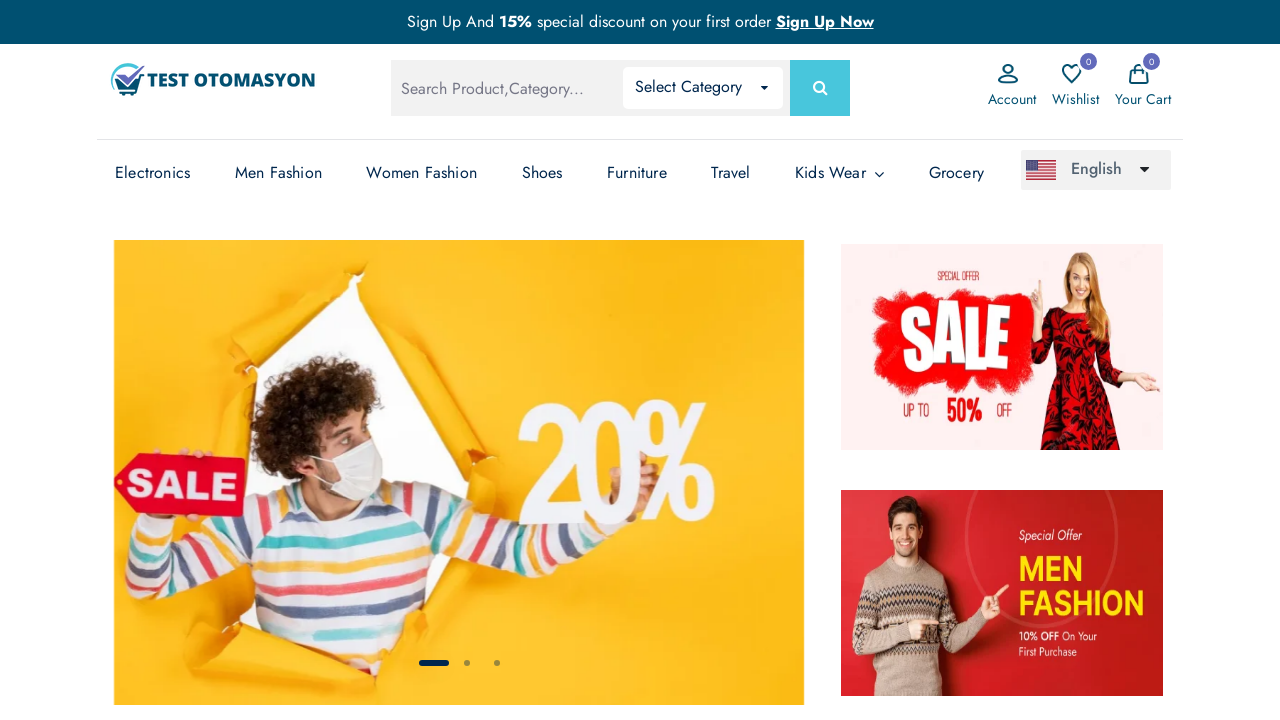

Filled search field with 'java' on input[id='global-search']
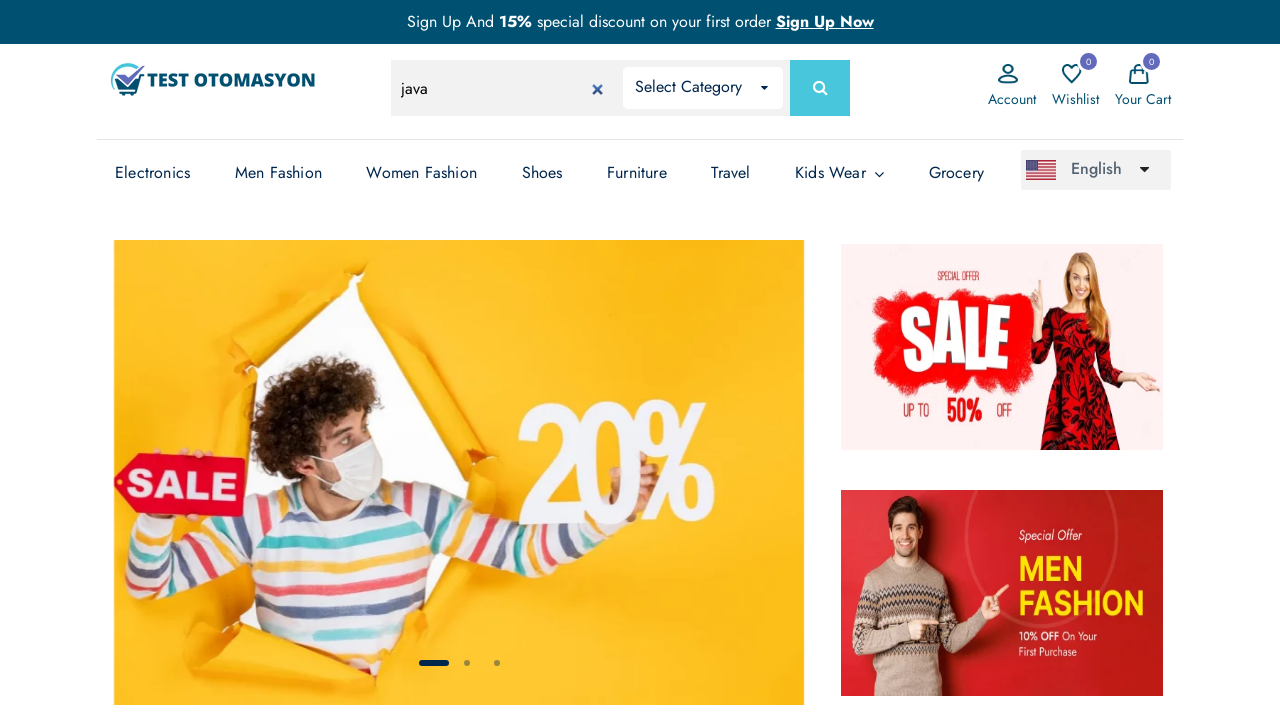

Pressed Enter to submit search for 'java' on input[id='global-search']
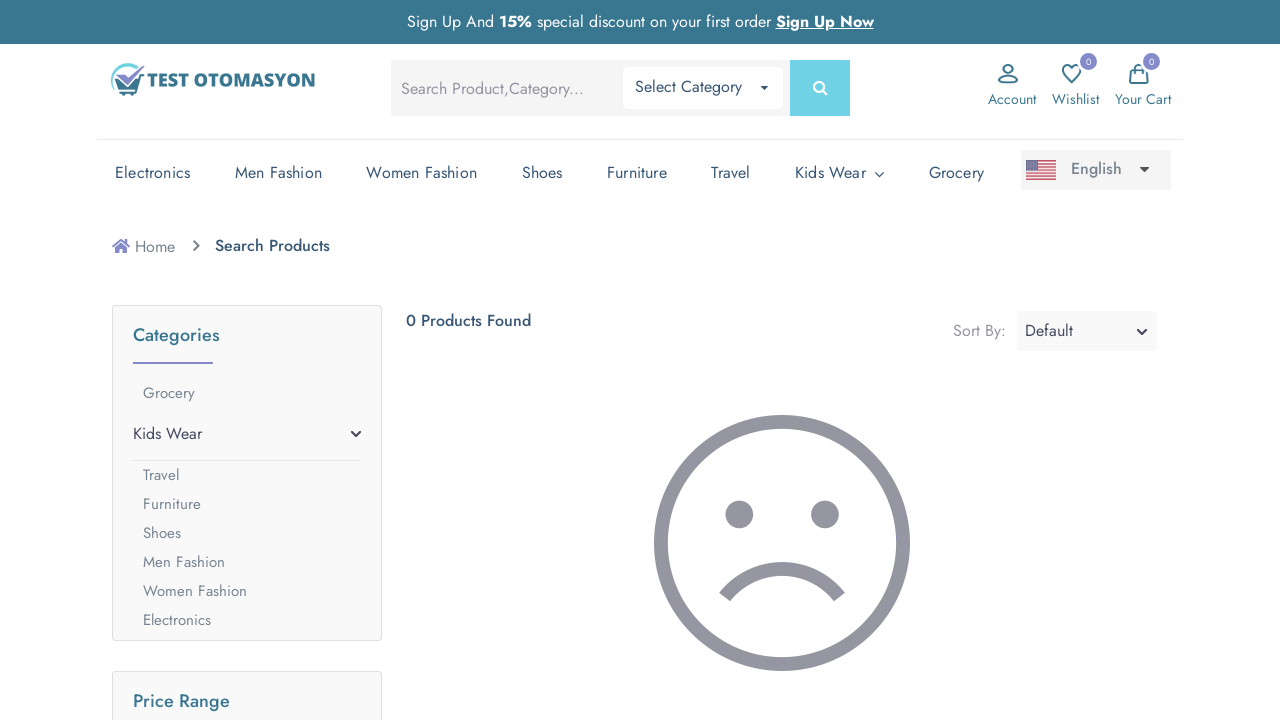

Verified 'no results' message displayed - 0 Products Found
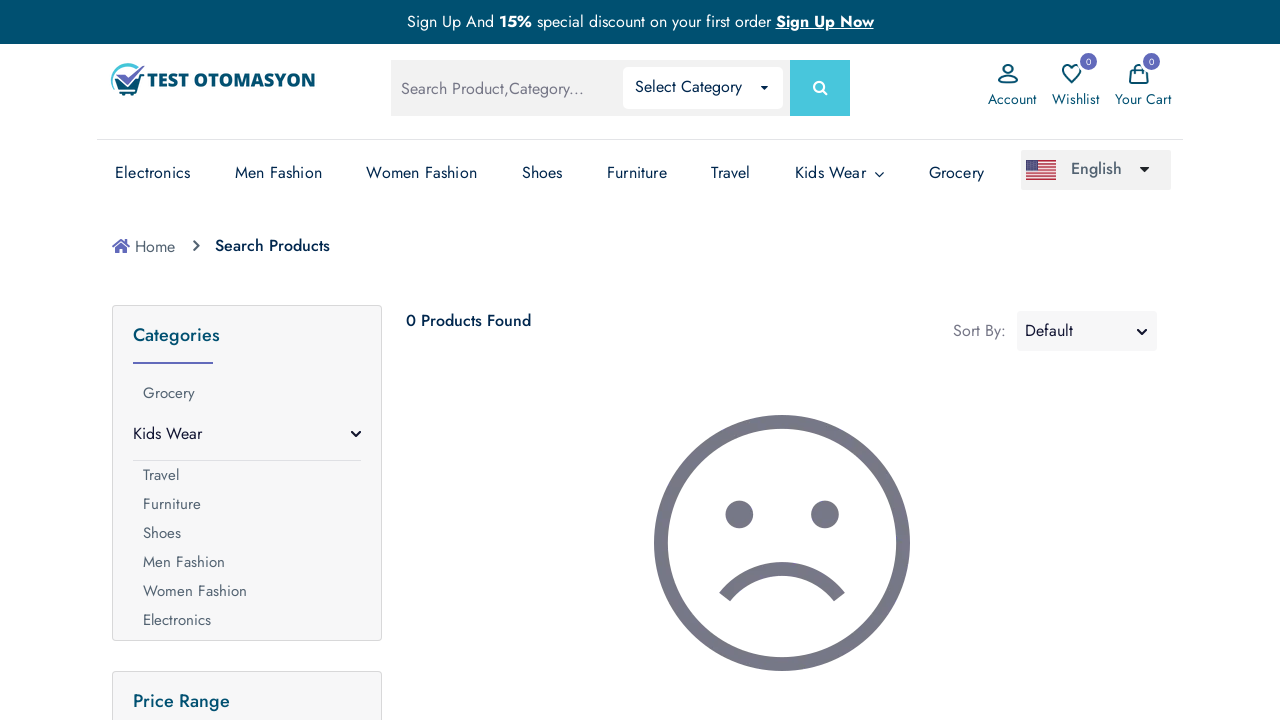

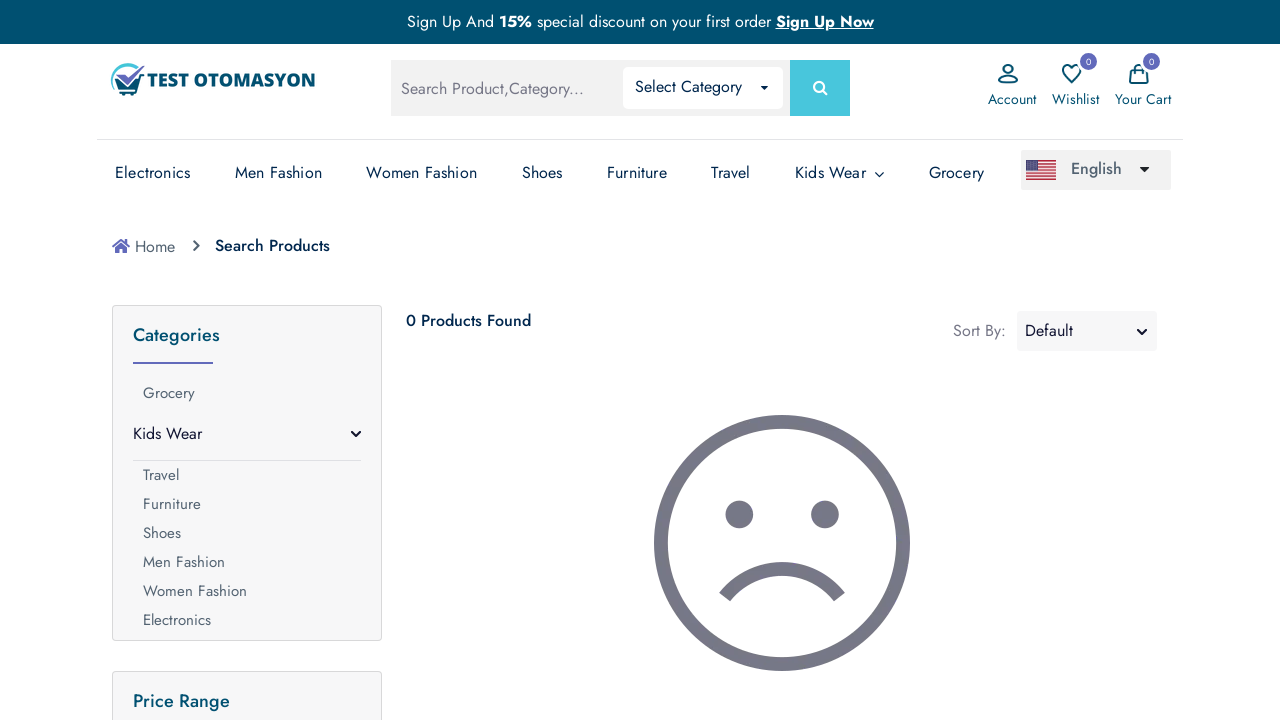